Navigates to the Components section of an OpenCart store and clicks to show all available products in that category

Starting URL: http://opencart.abstracta.us/

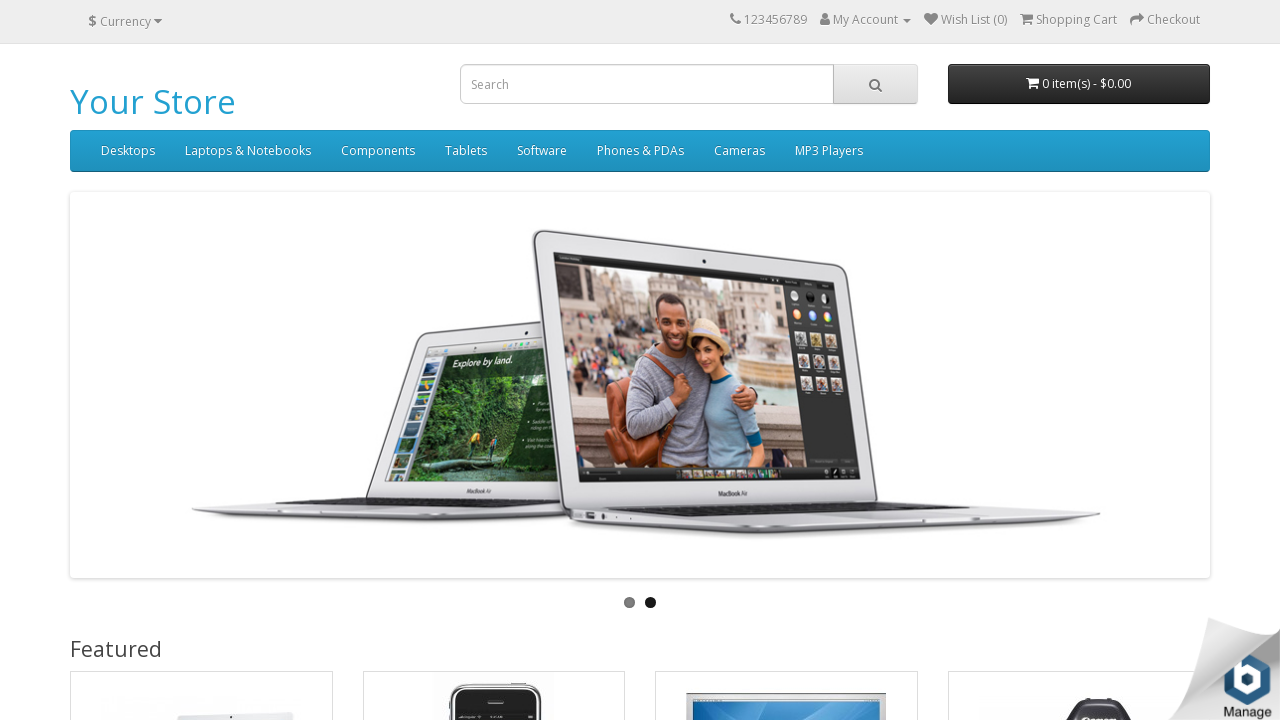

Clicked on Components button in navigation menu at (378, 151) on #menu > div.collapse.navbar-collapse.navbar-ex1-collapse > ul > li:nth-child(3) 
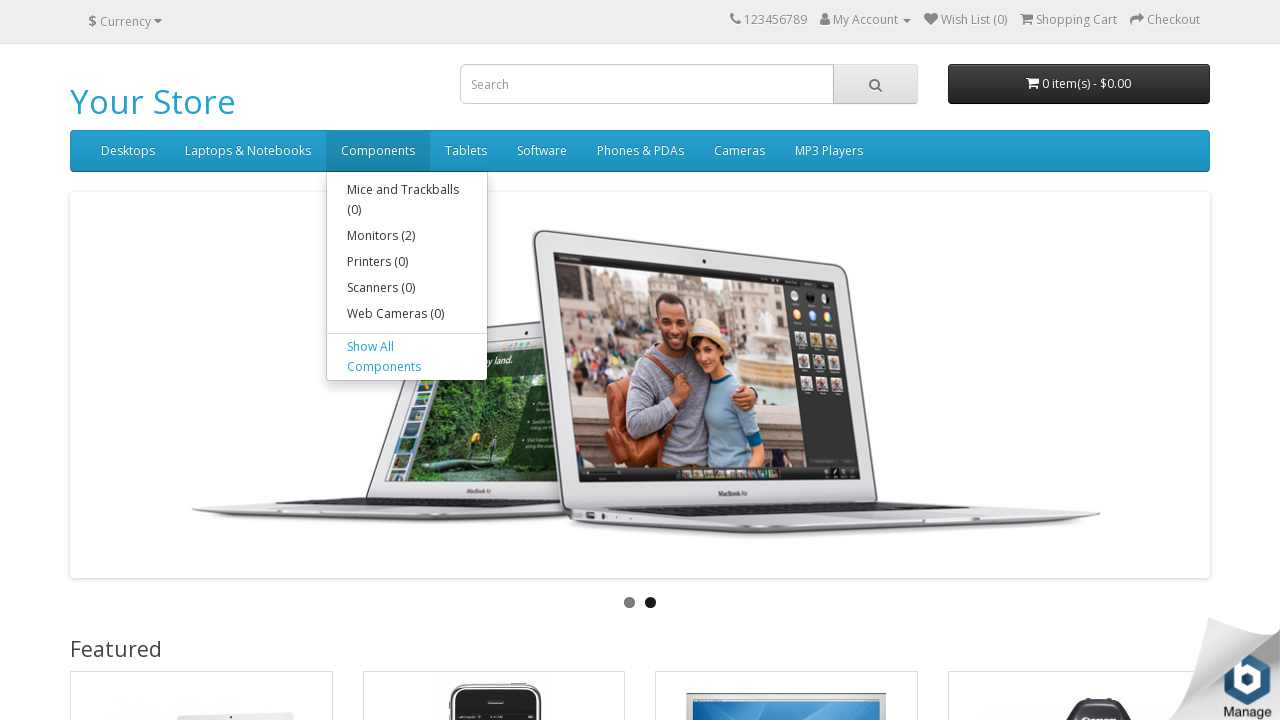

Clicked on 'Show All Components' link in dropdown at (407, 357) on #menu > div.collapse.navbar-collapse.navbar-ex1-collapse > ul > li:nth-child(3) 
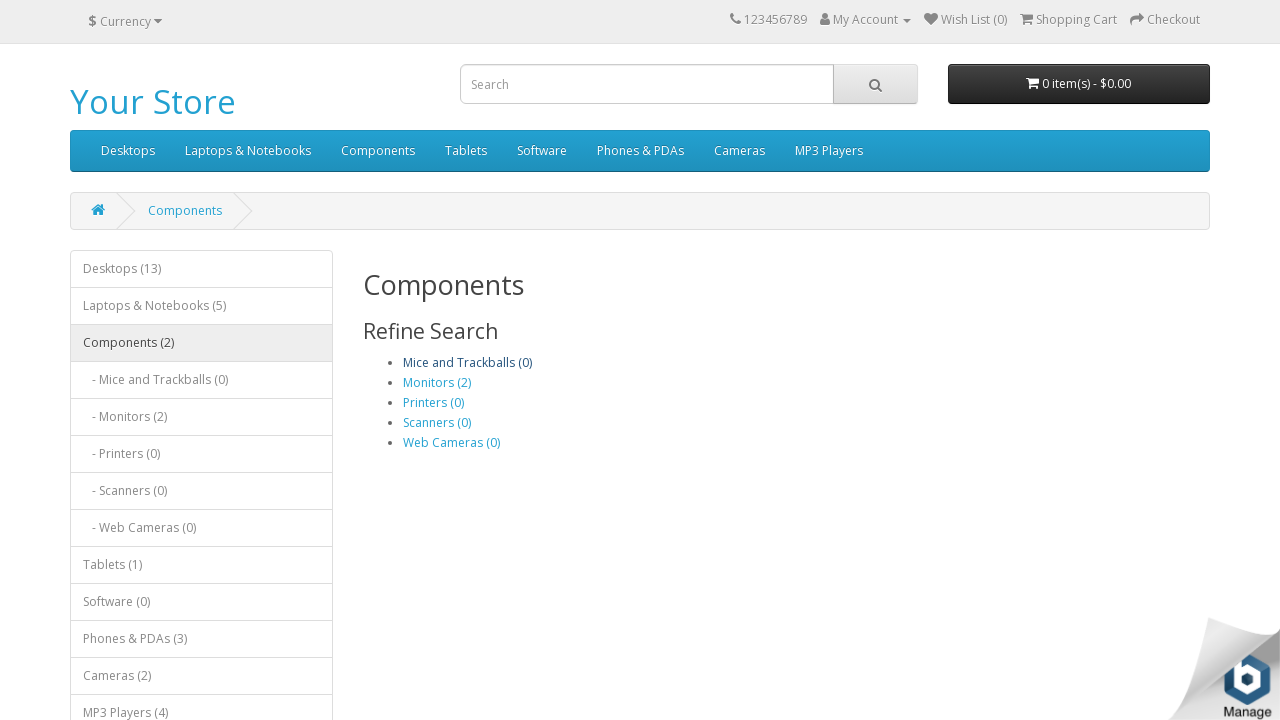

Waited for page to load (network idle)
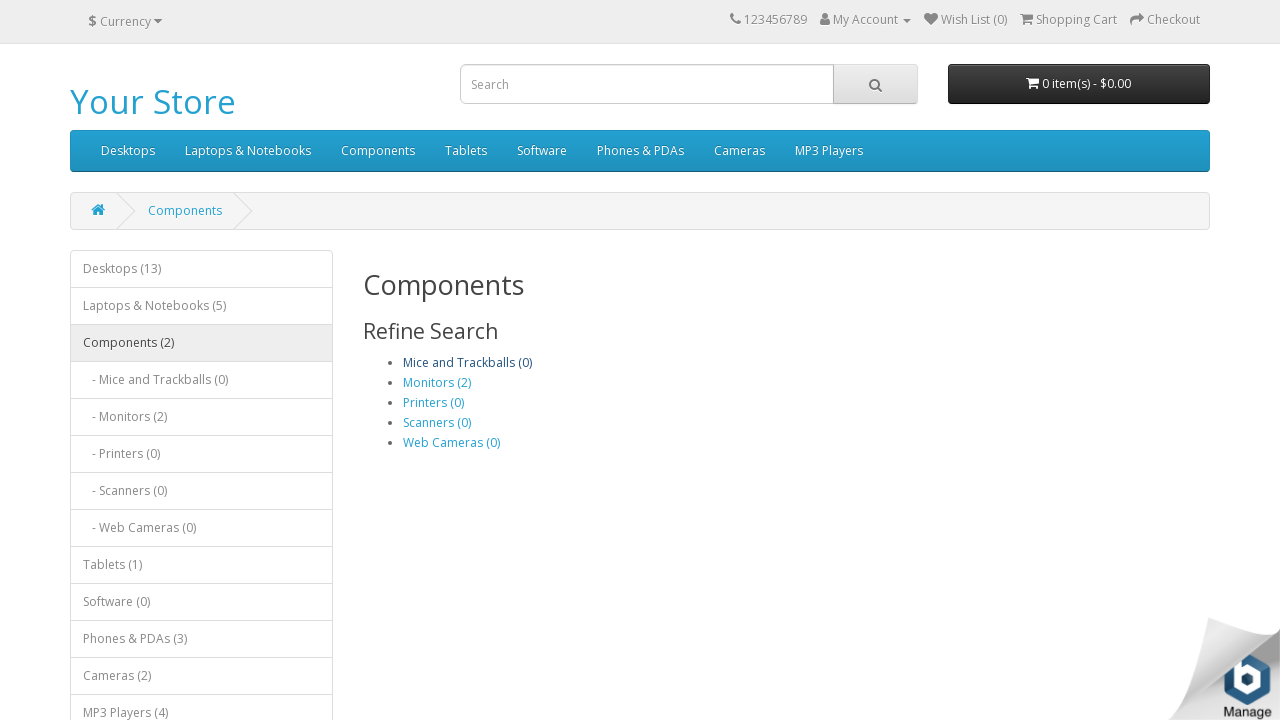

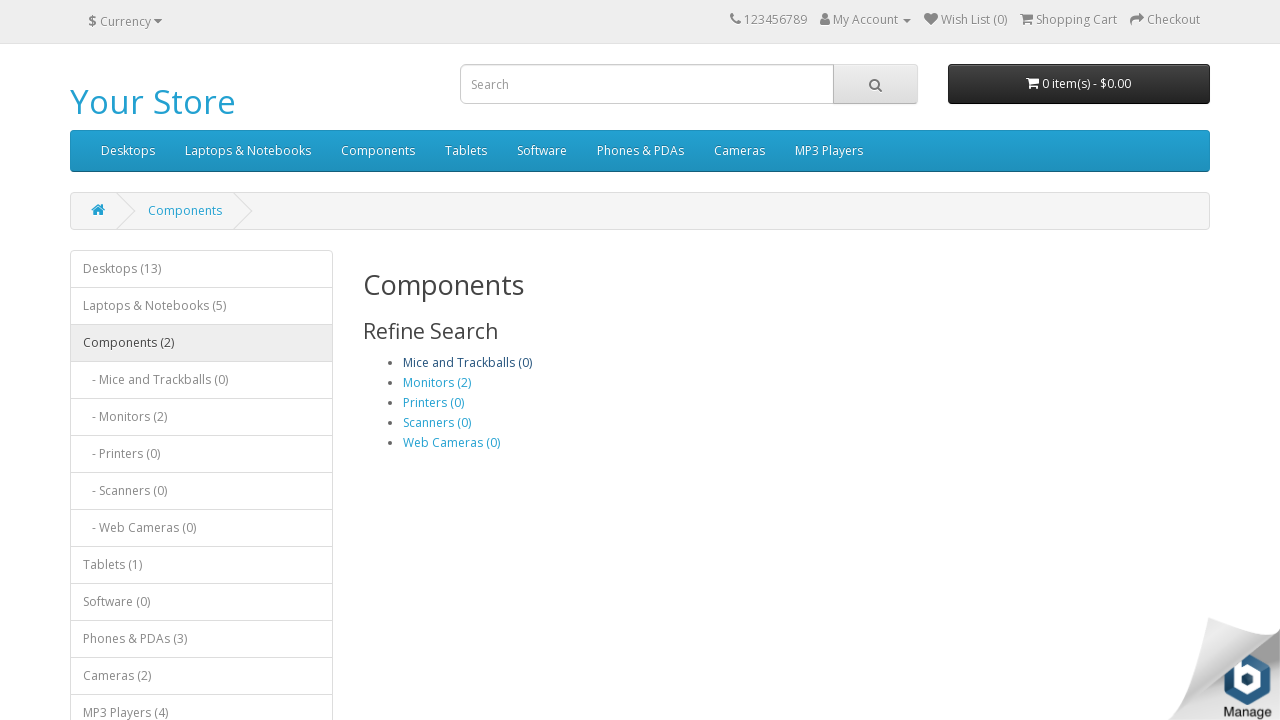